Tests JavaScript prompt alert handling by clicking the prompt button, entering text into the alert dialog, and accepting it.

Starting URL: https://the-internet.herokuapp.com/javascript_alerts

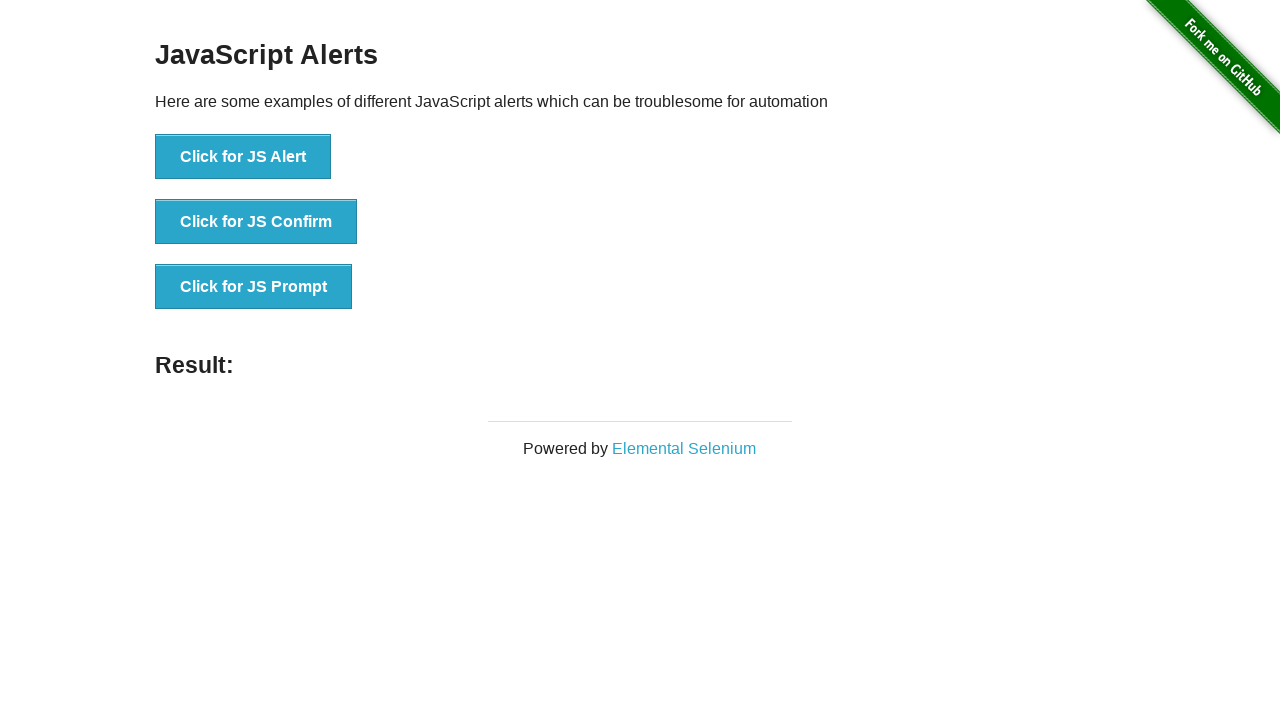

Set up dialog handler to accept prompt with text 'Hey there'
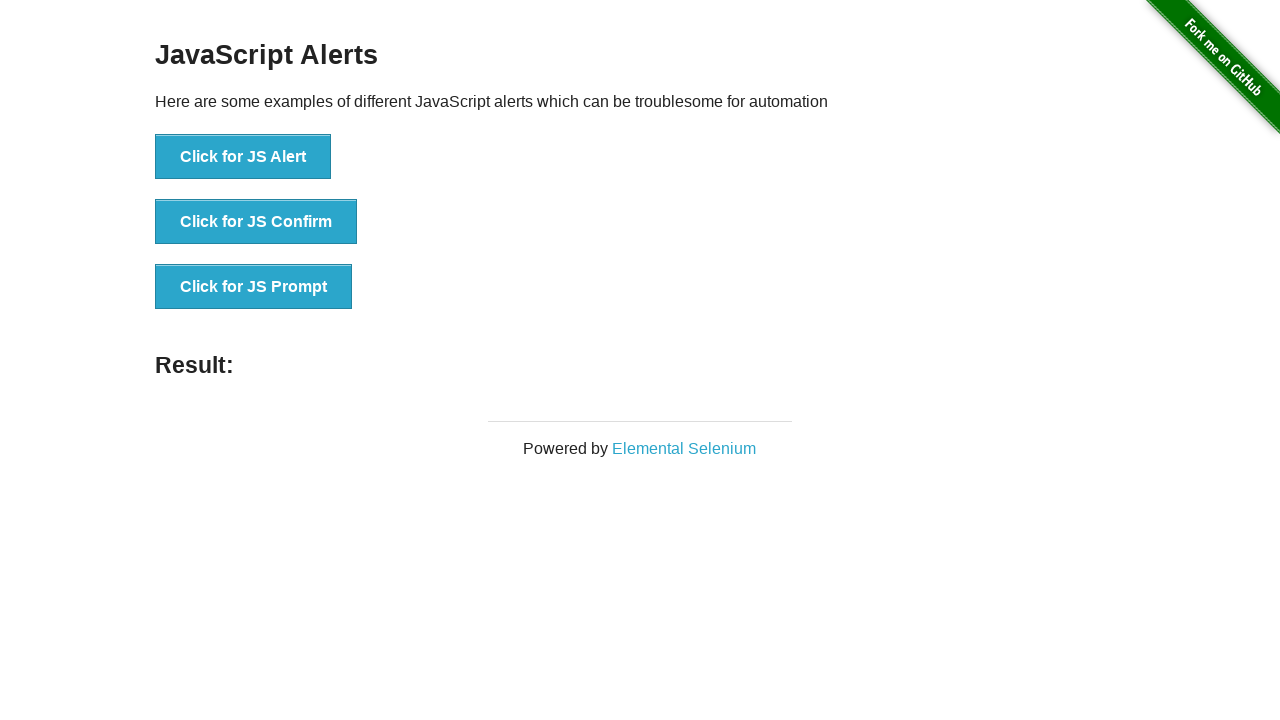

Clicked the 'Click for JS Prompt' button to trigger prompt alert at (254, 287) on xpath=//button[.='Click for JS Prompt']
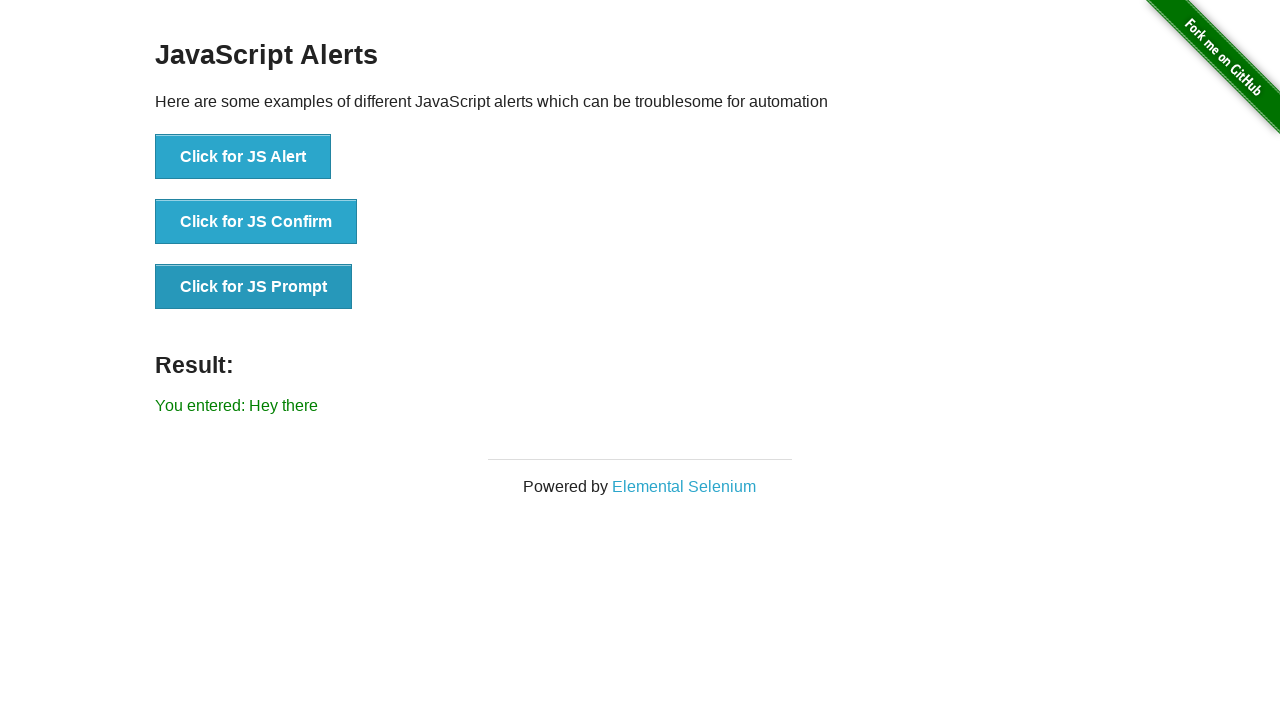

Verified prompt result displayed with entered text 'Hey there'
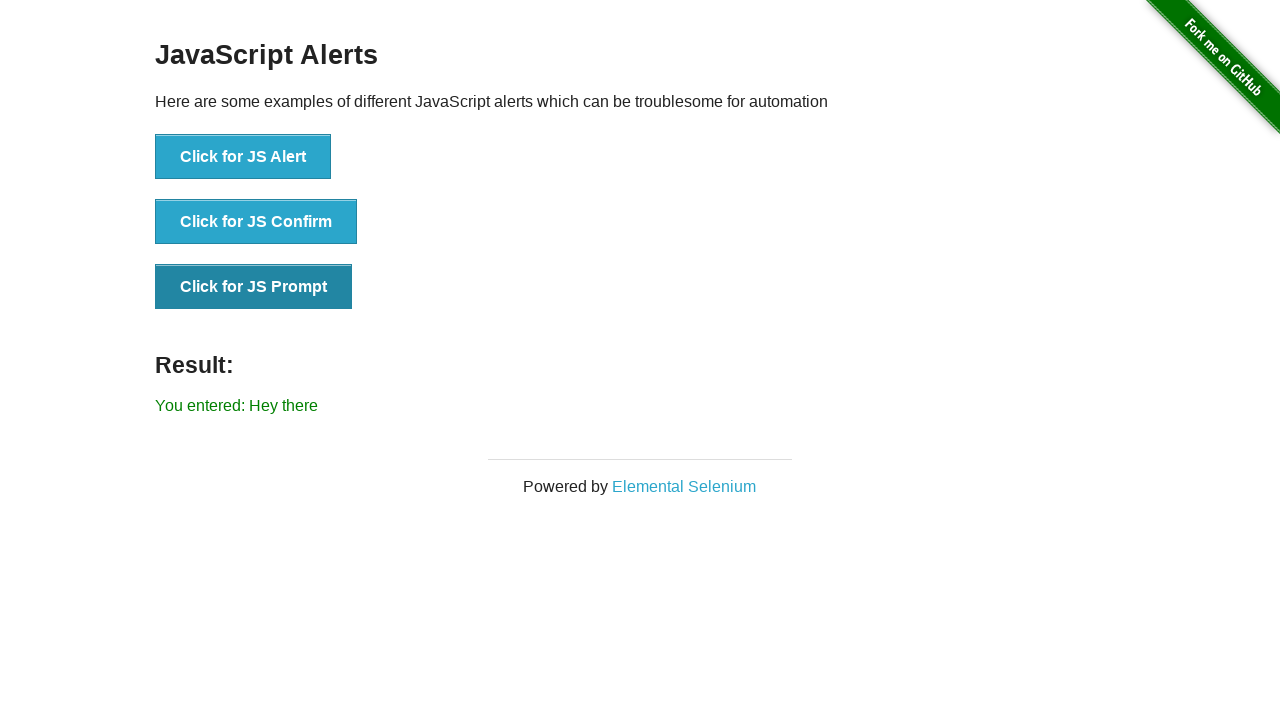

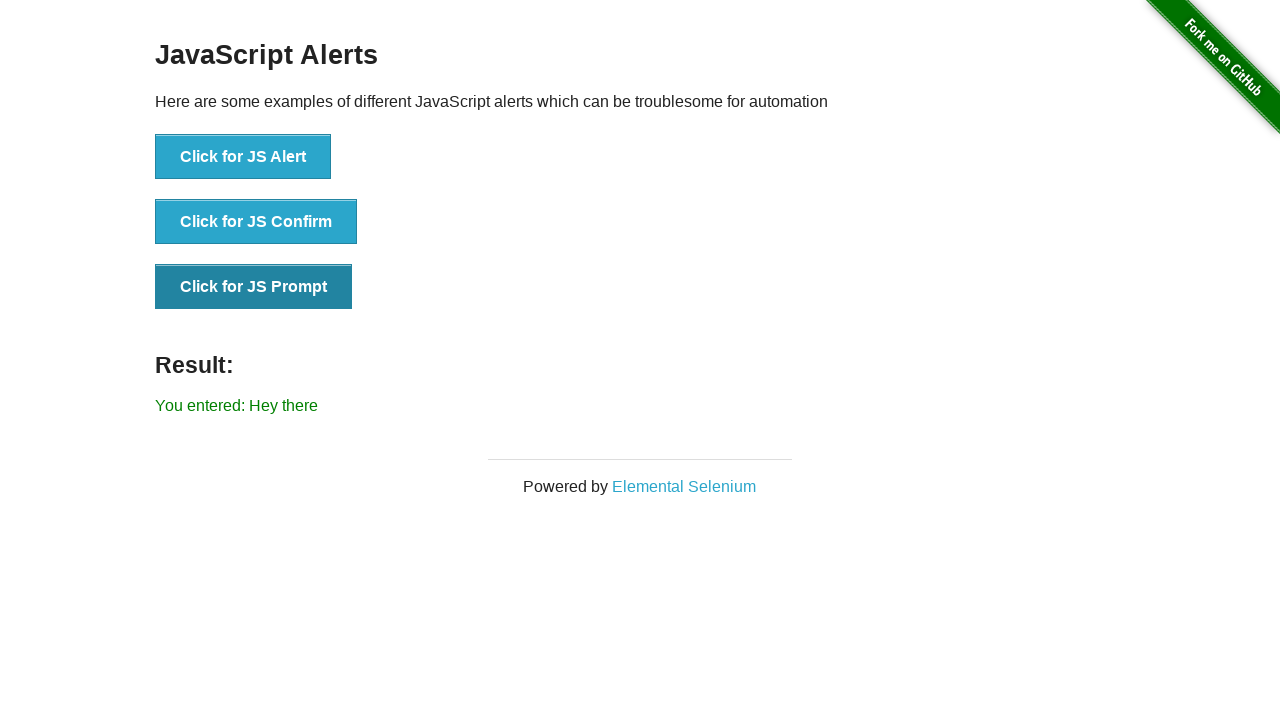